Tests Python.org search functionality by entering a search query and submitting the form

Starting URL: https://www.python.org

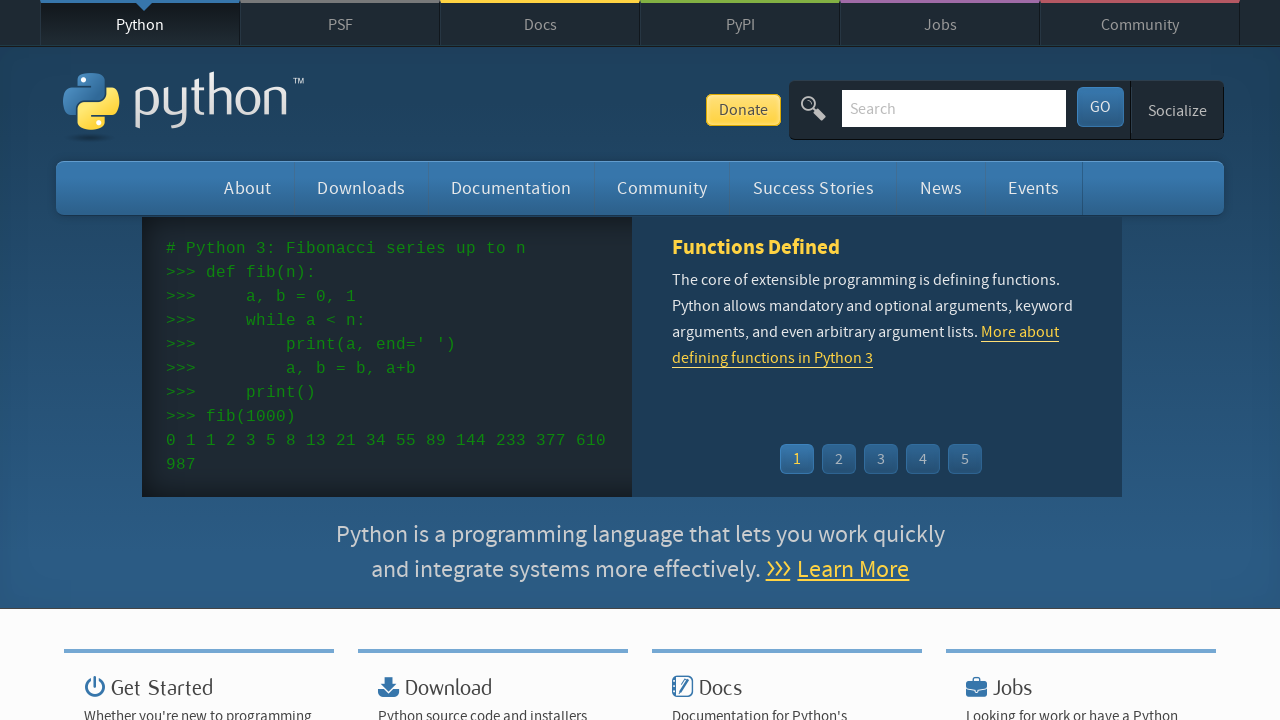

Filled search box with 'selenium' query on input[name='q']
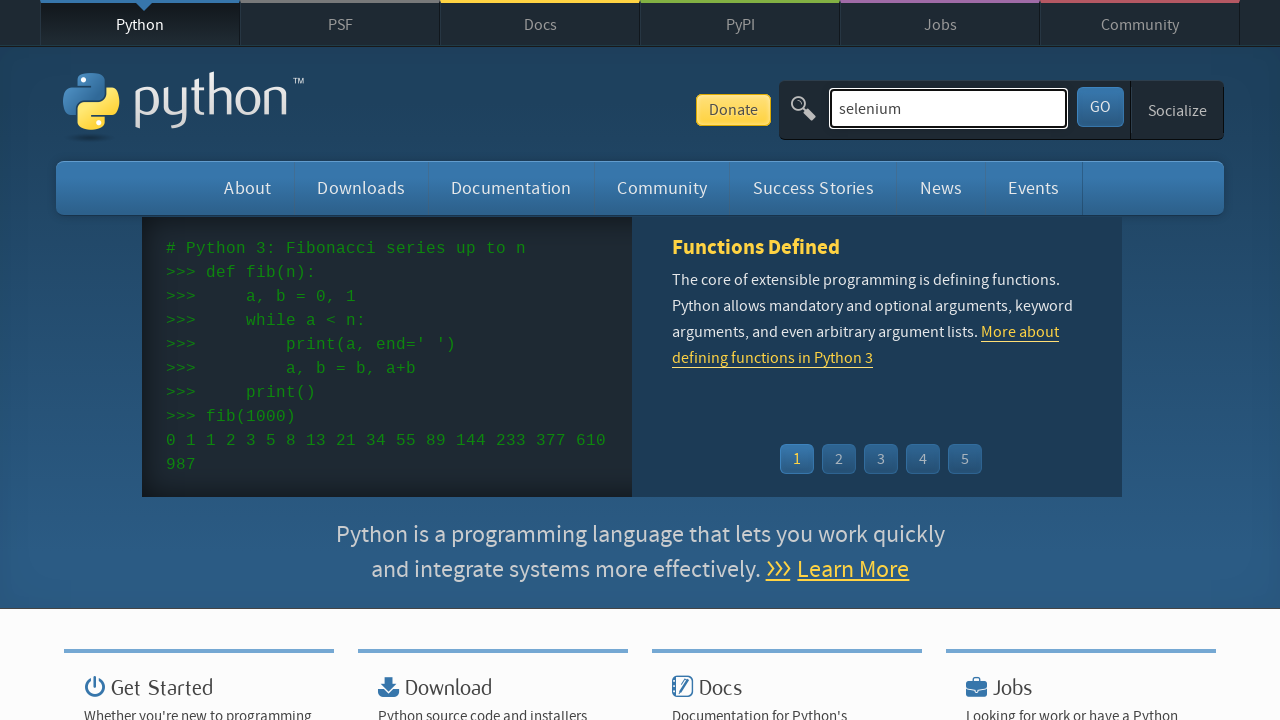

Pressed Enter to submit search form on input[name='q']
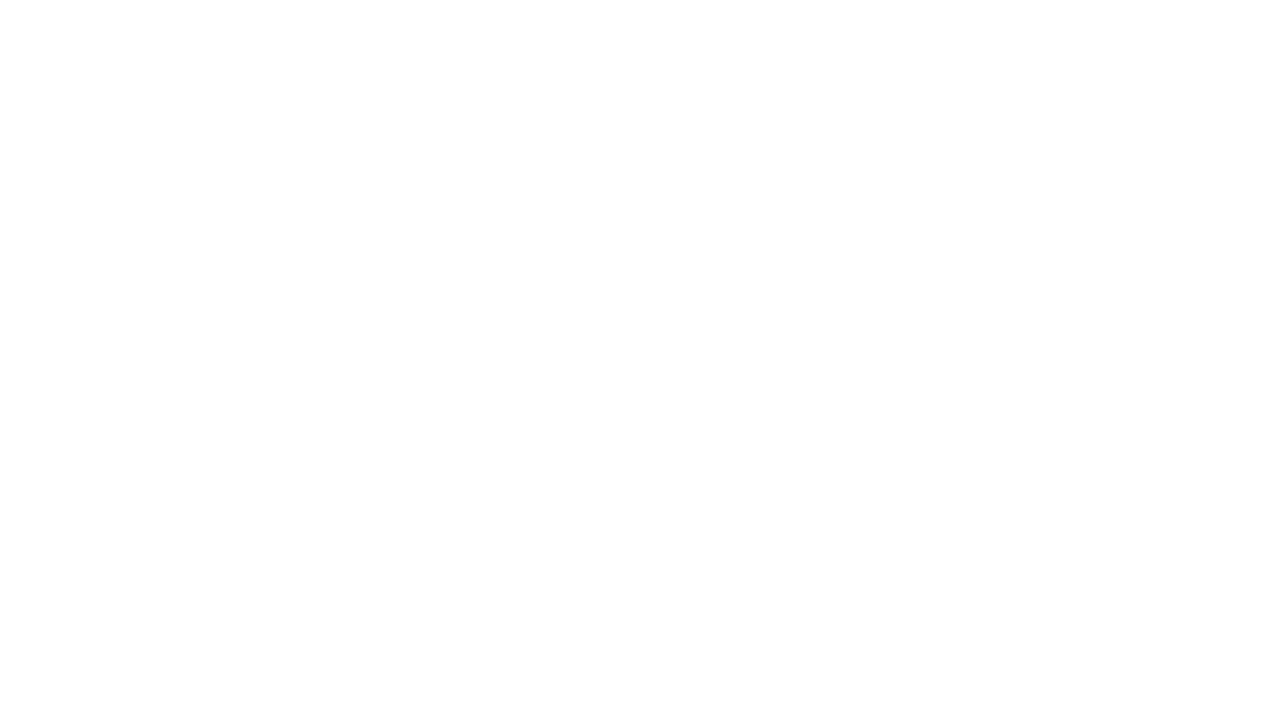

Search results page loaded (networkidle state reached)
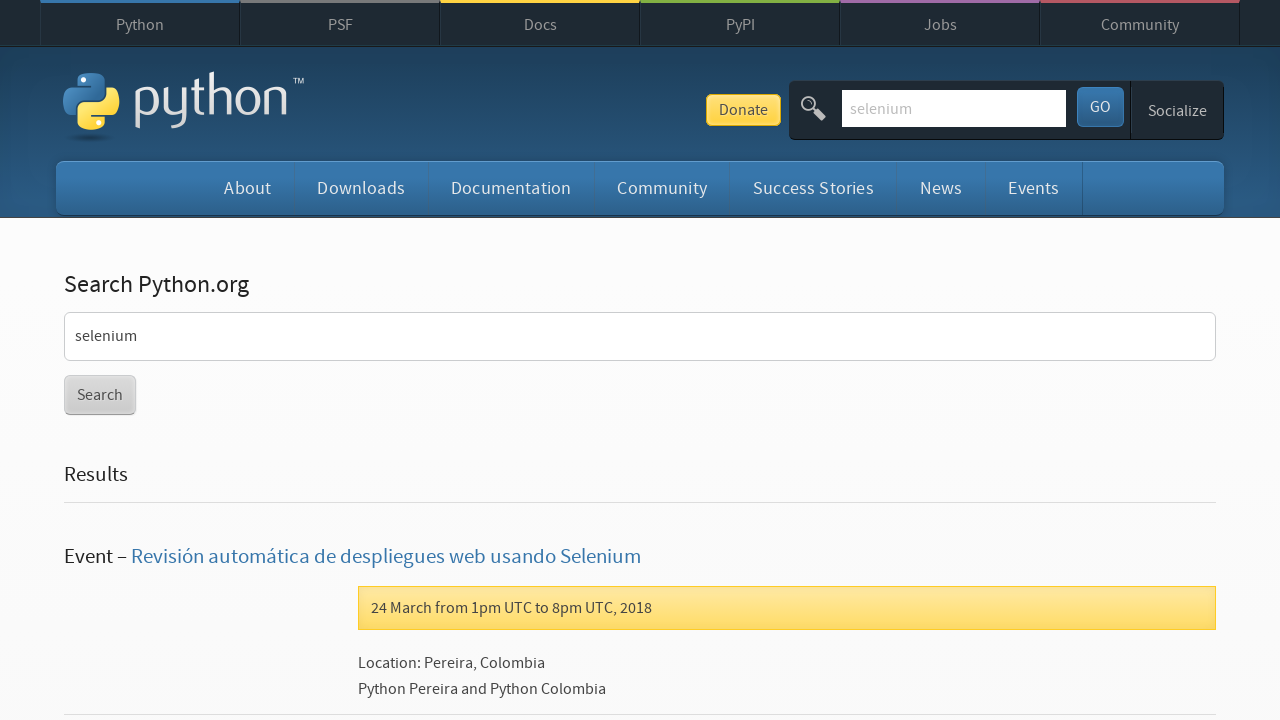

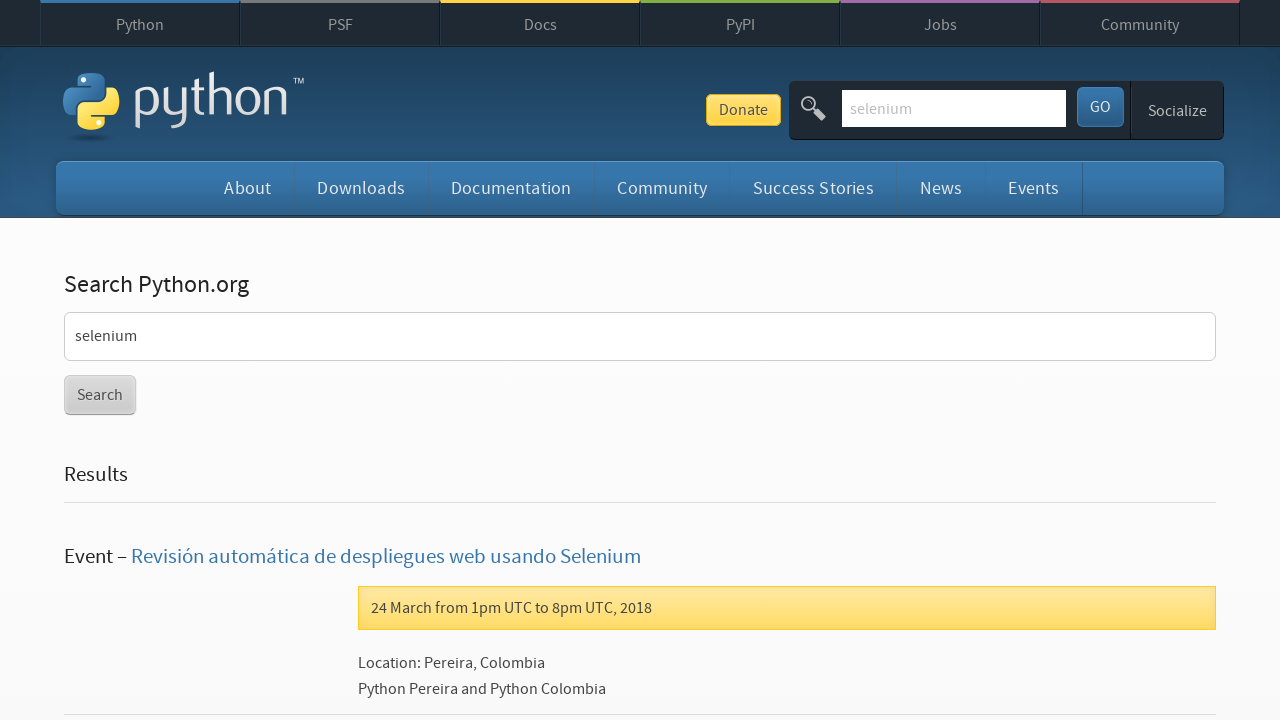